Clicks on the Send Mail & Packages navigation link and verifies the page title changes

Starting URL: https://www.usps.com/

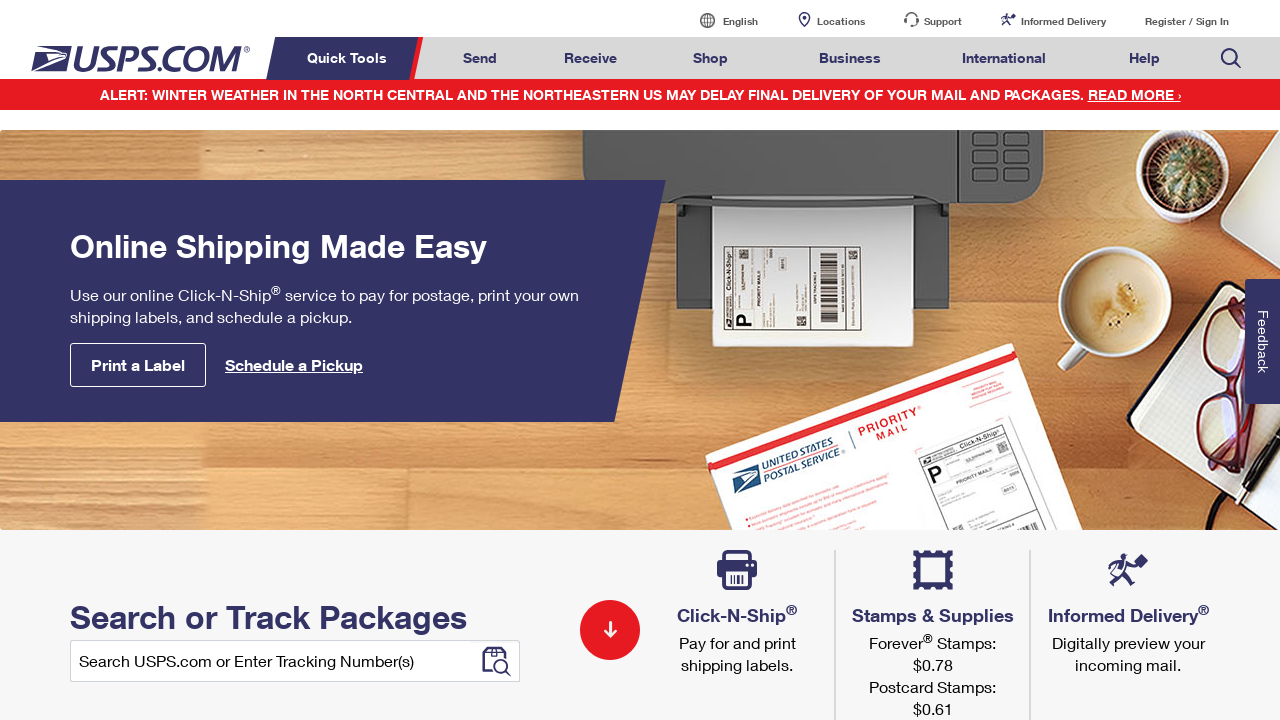

Clicked on Send Mail & Packages navigation link at (480, 58) on a#mail-ship-width
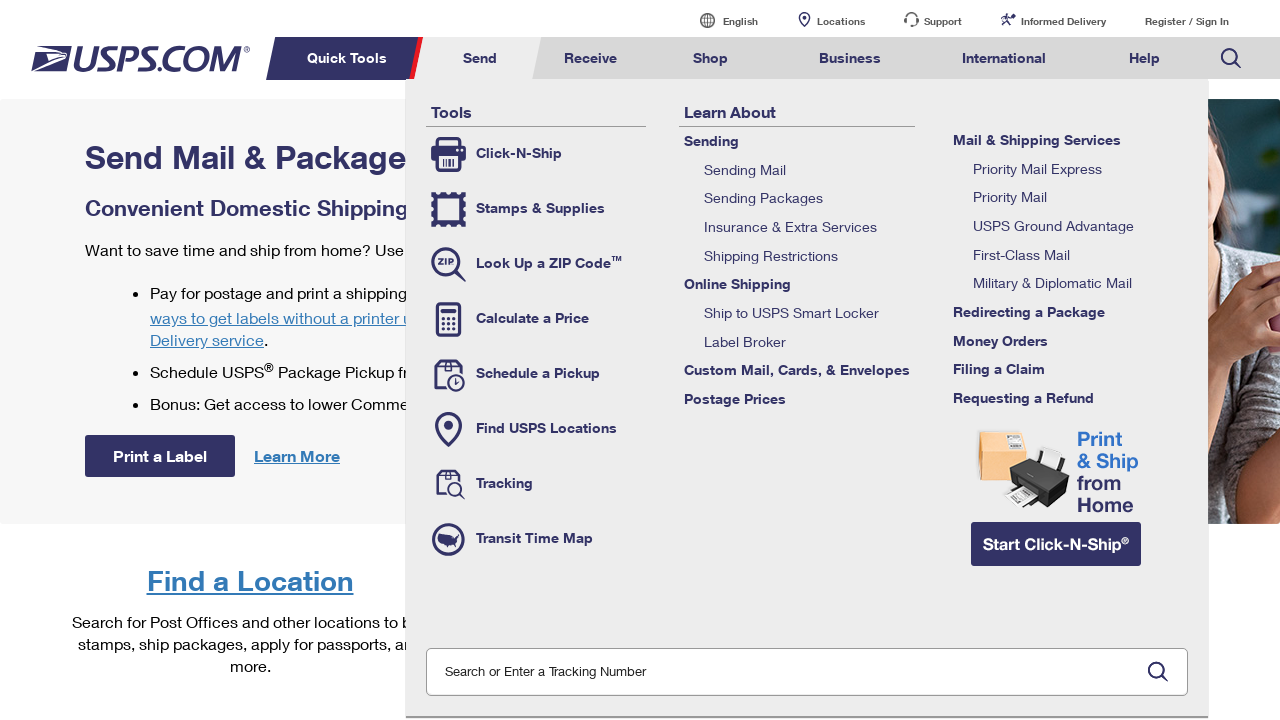

Waited for page to load (domcontentloaded)
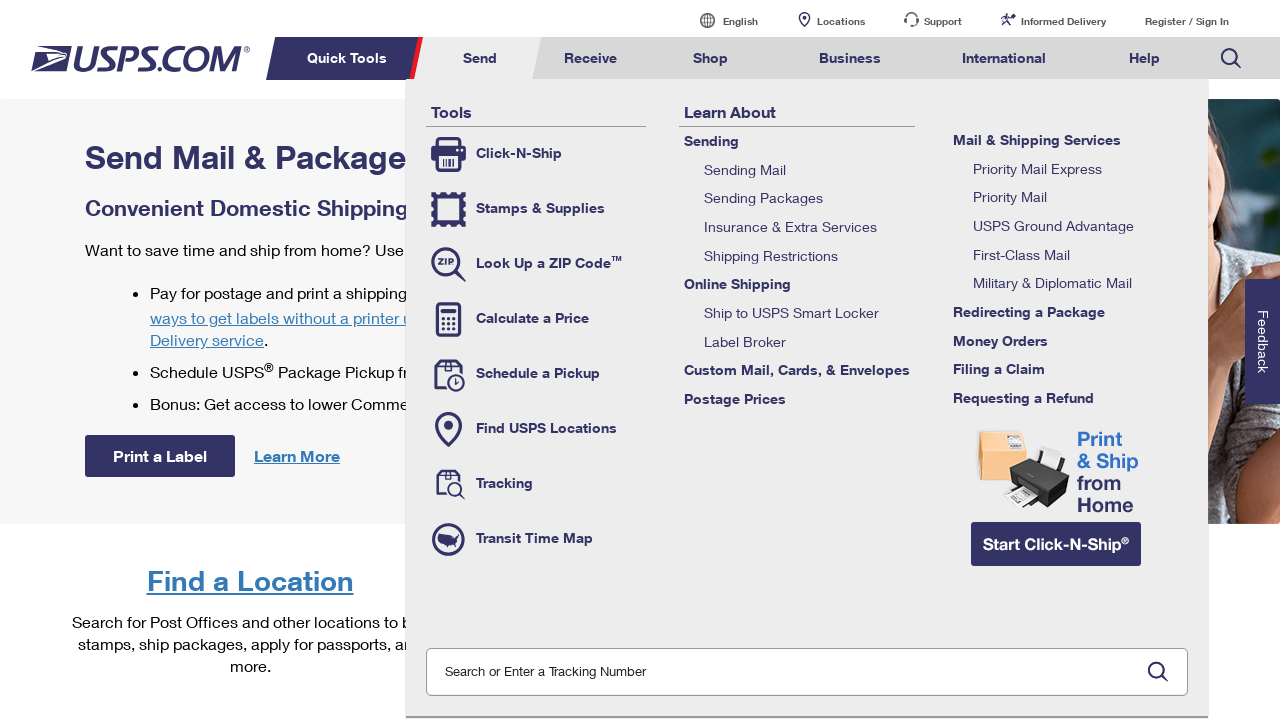

Verified page title is 'Send Mail & Packages | USPS'
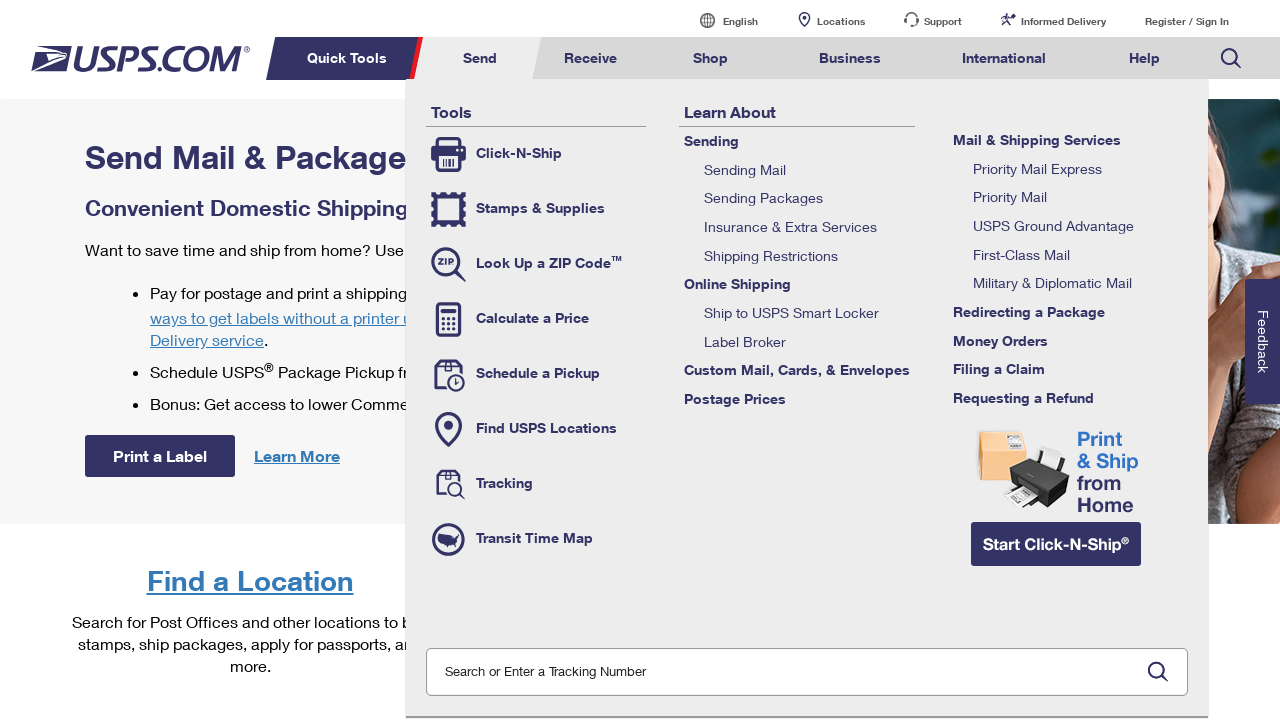

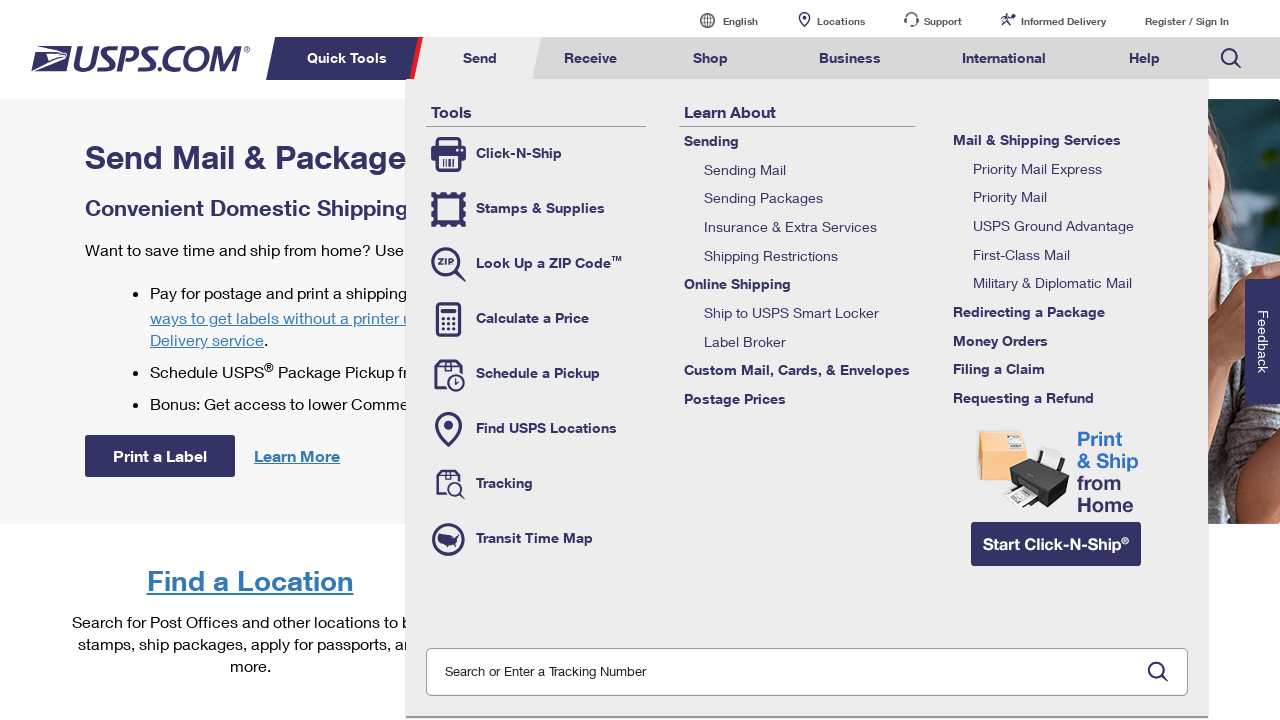